Navigates to the homepage and verifies that anchor links are present on the page

Starting URL: http://www.zlti.com

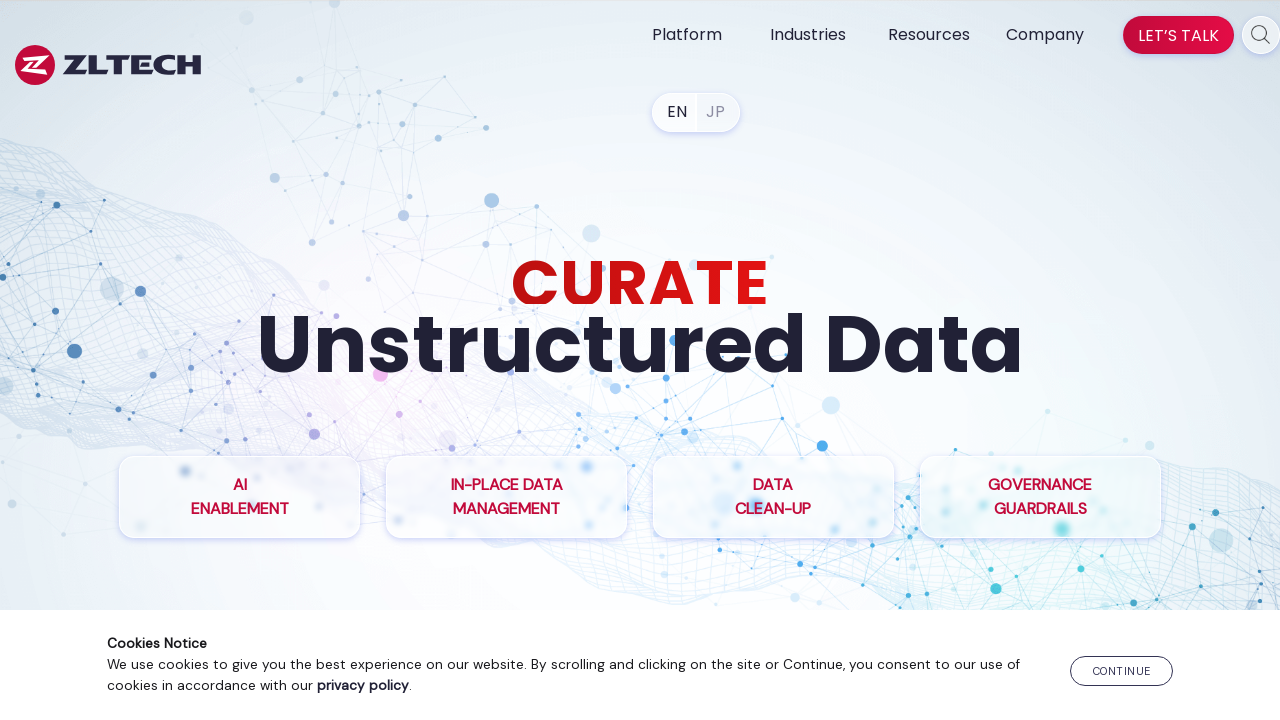

Waited for page to fully load (networkidle state)
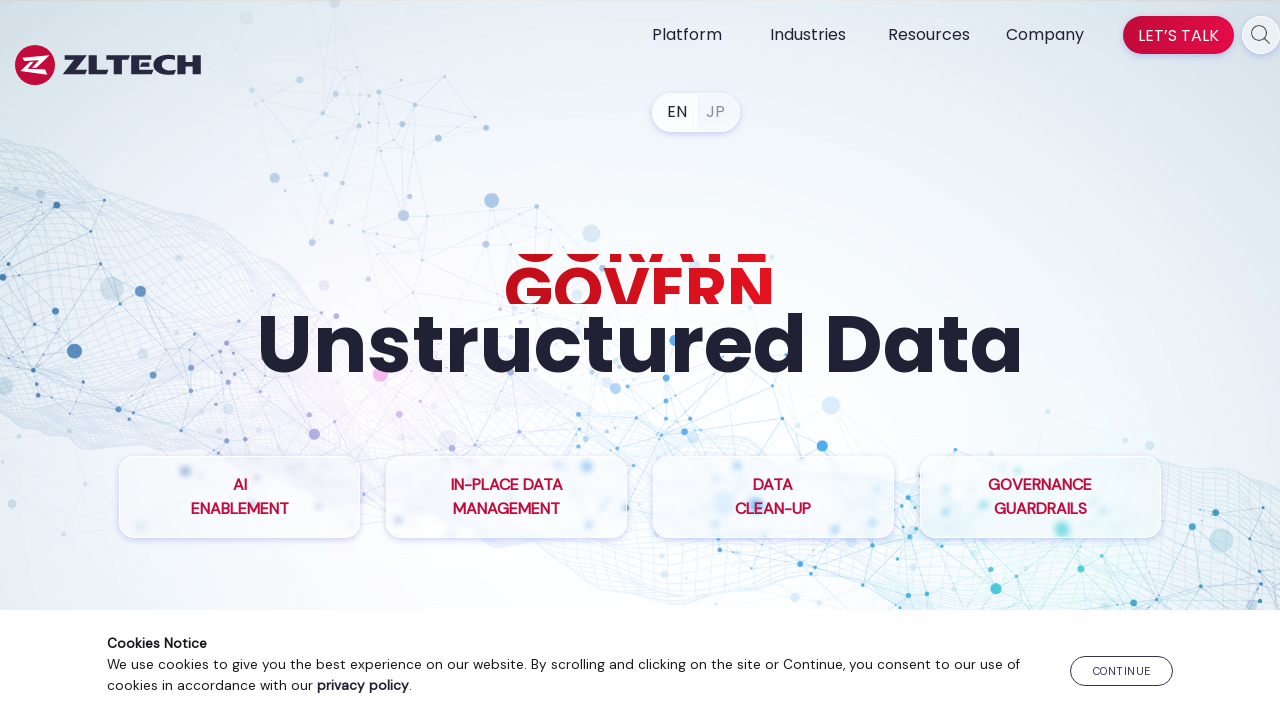

Verified anchor links are present on the page
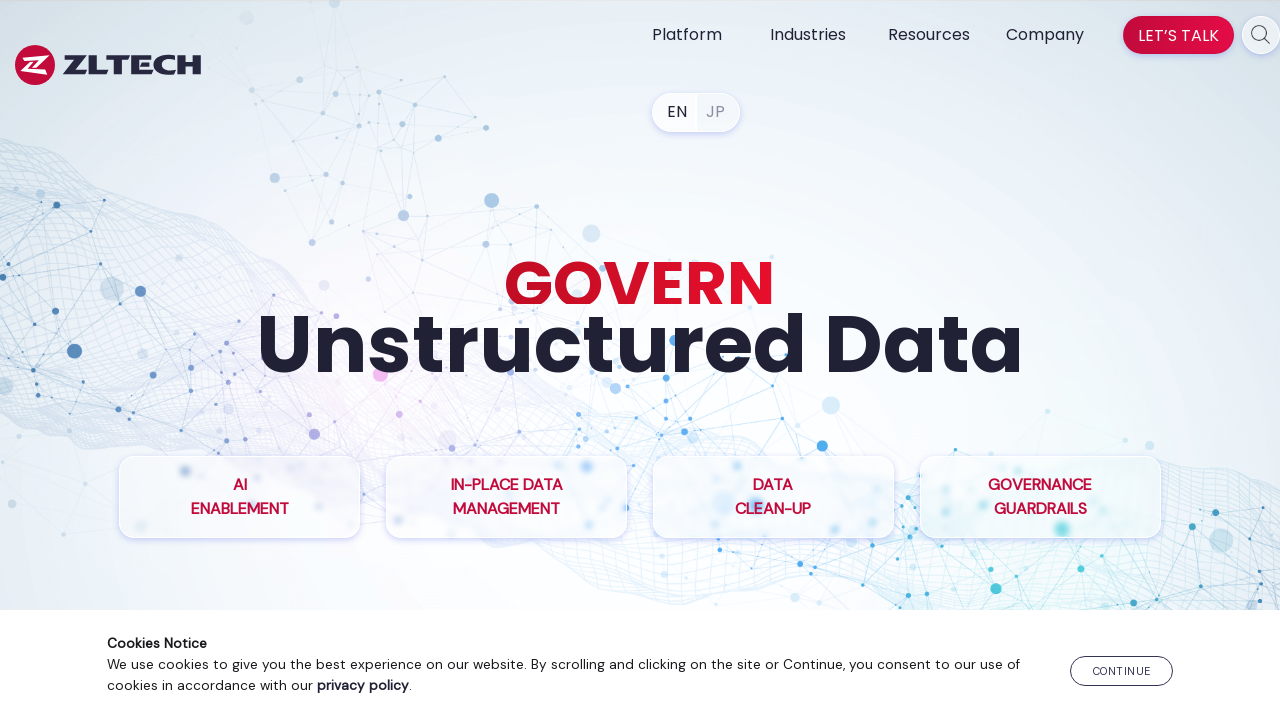

Located all anchor links on the page
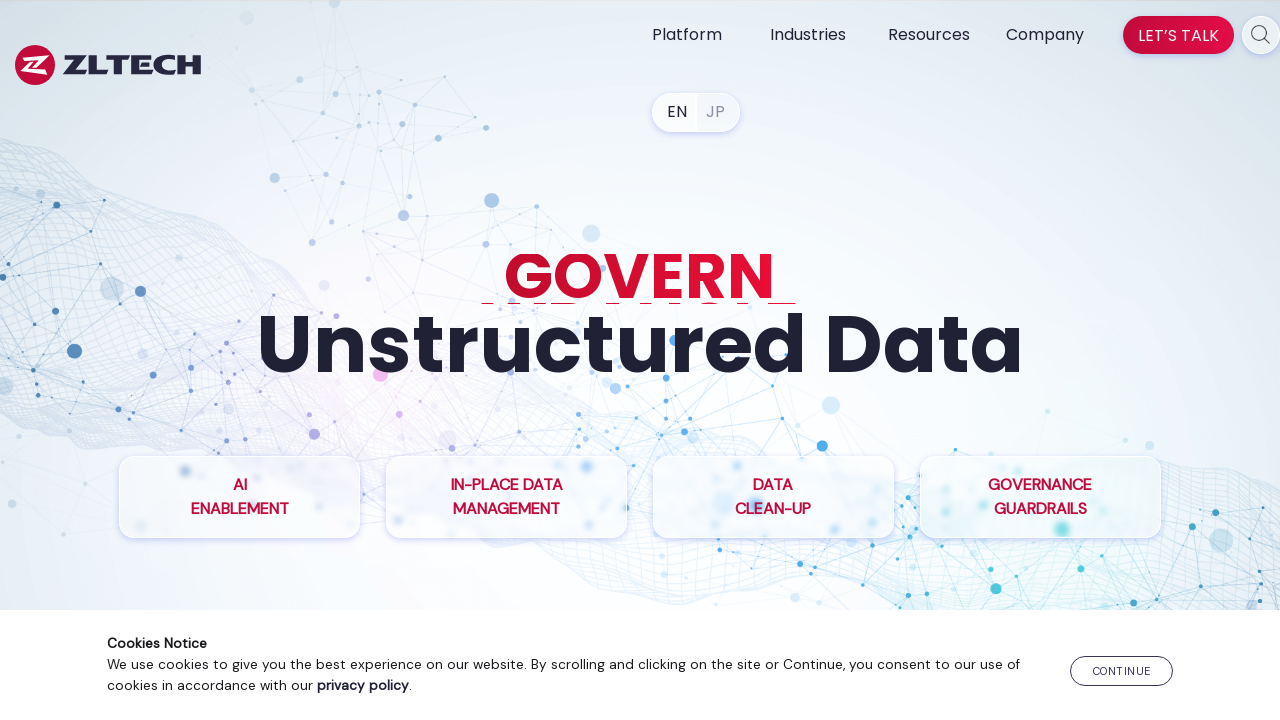

Asserted that page contains 79 anchor links
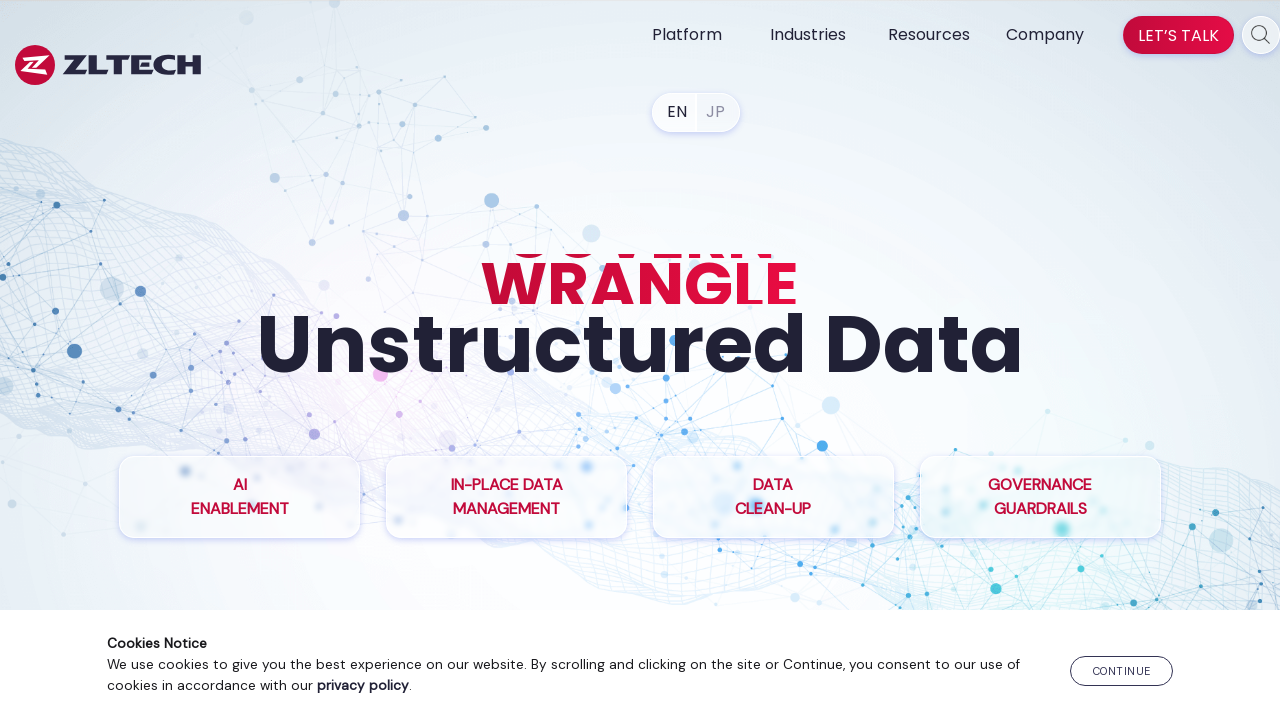

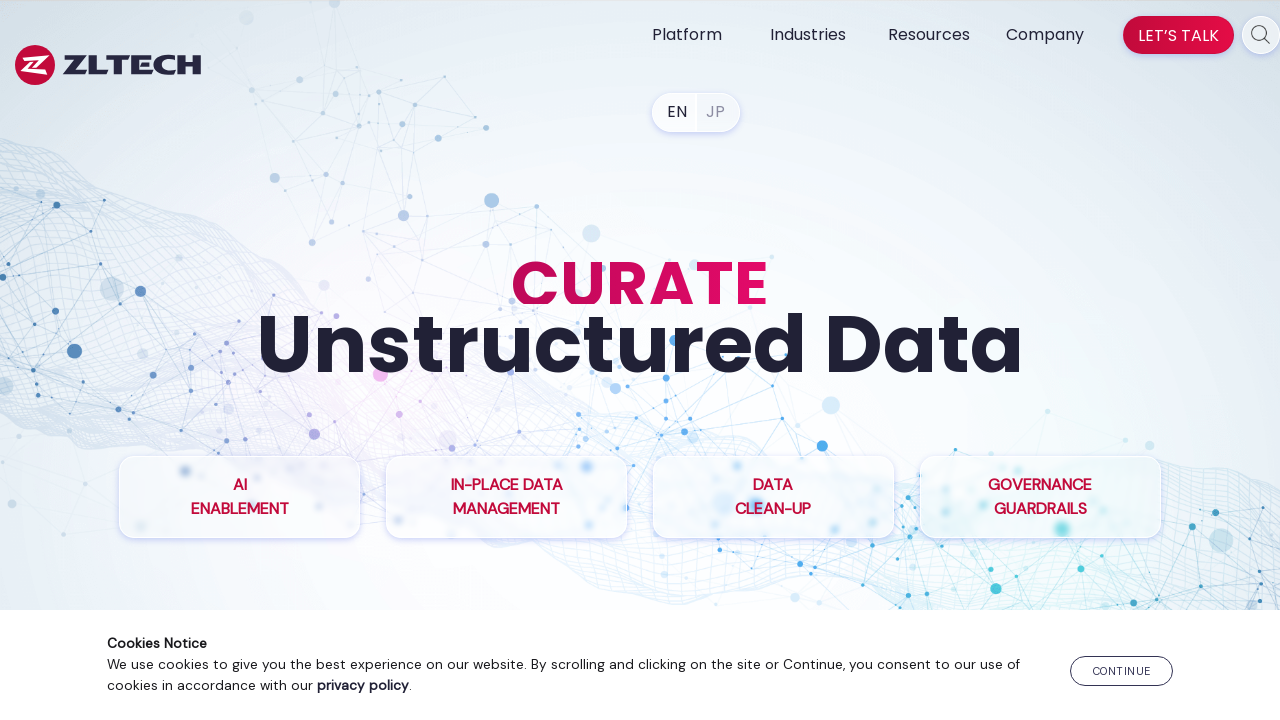